Tests flight search functionality on BlazeDemo by selecting departure and destination cities and clicking the Find Flights button

Starting URL: https://blazedemo.com/

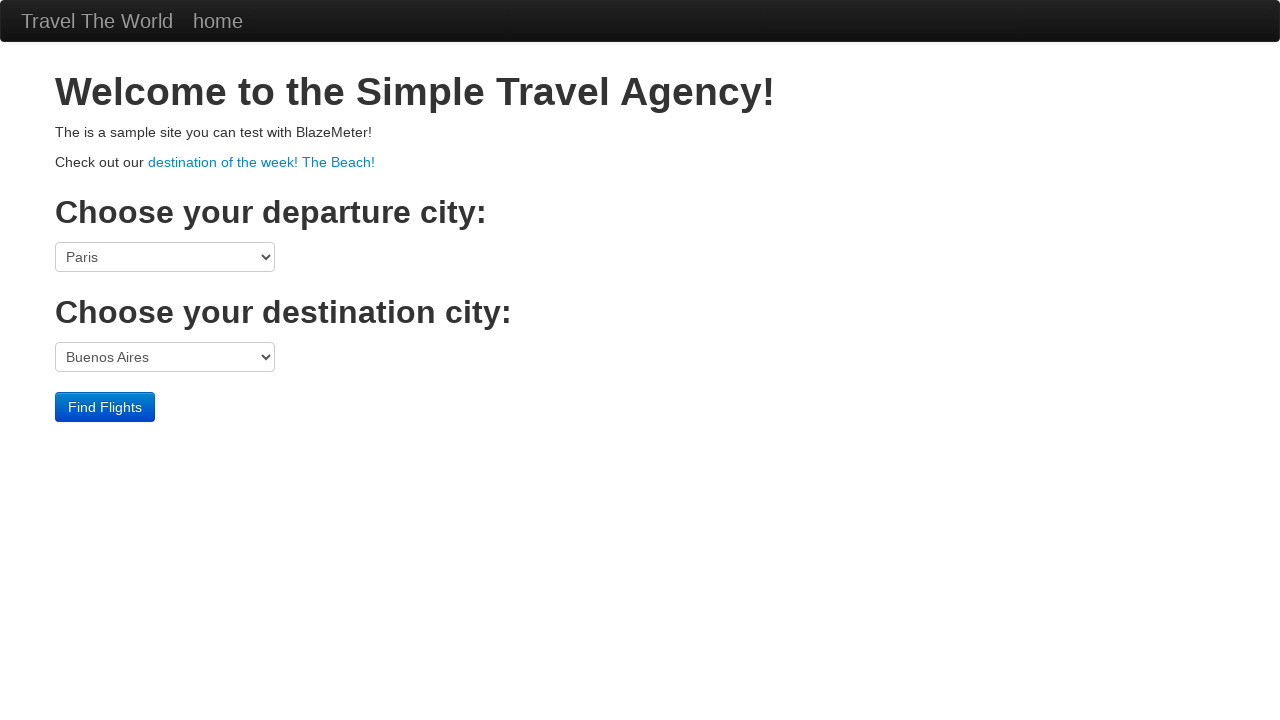

Selected Boston as departure city on select[name="fromPort"]
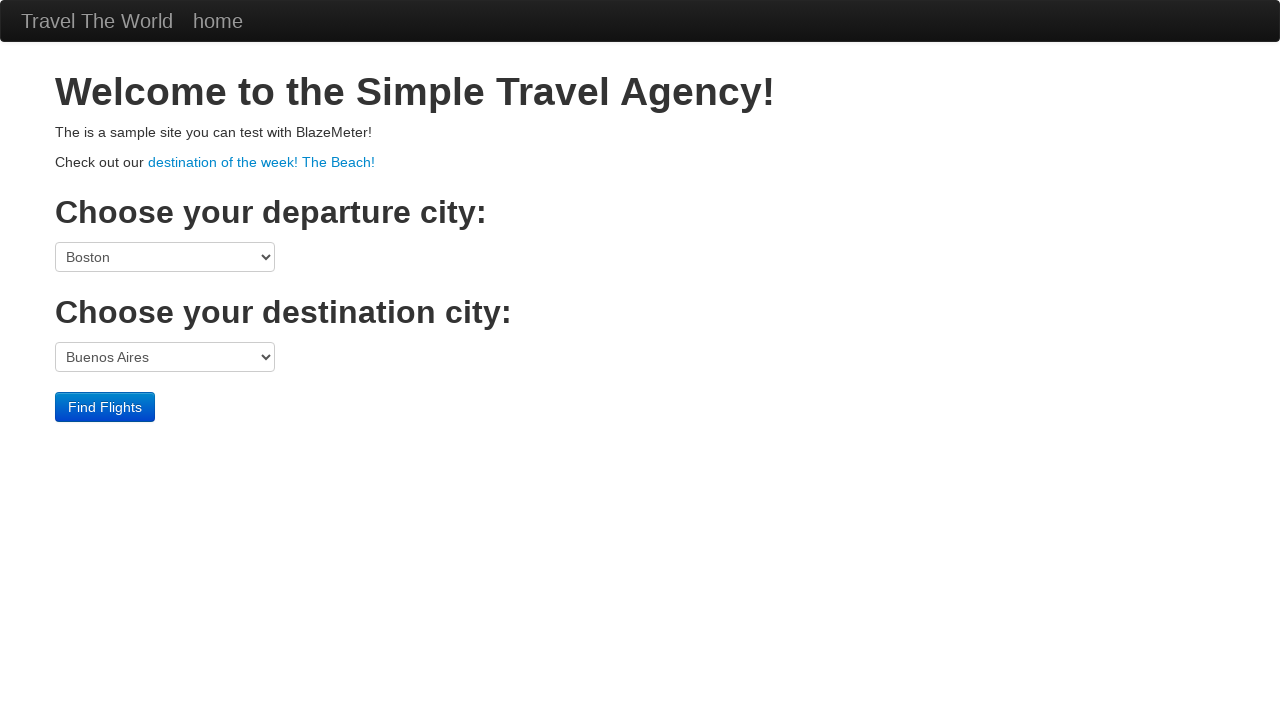

Selected Rome as destination city on select[name="toPort"]
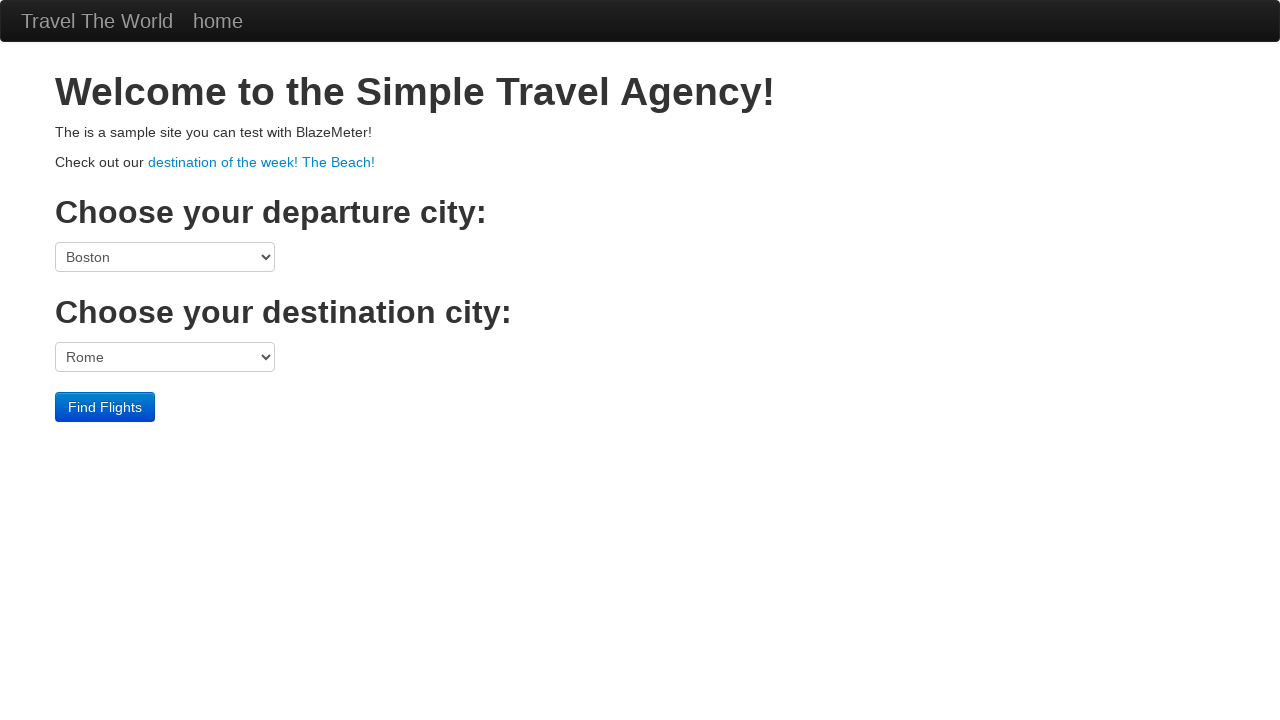

Clicked Find Flights button to search for flights at (105, 407) on internal:role=button[name="Find Flights"i]
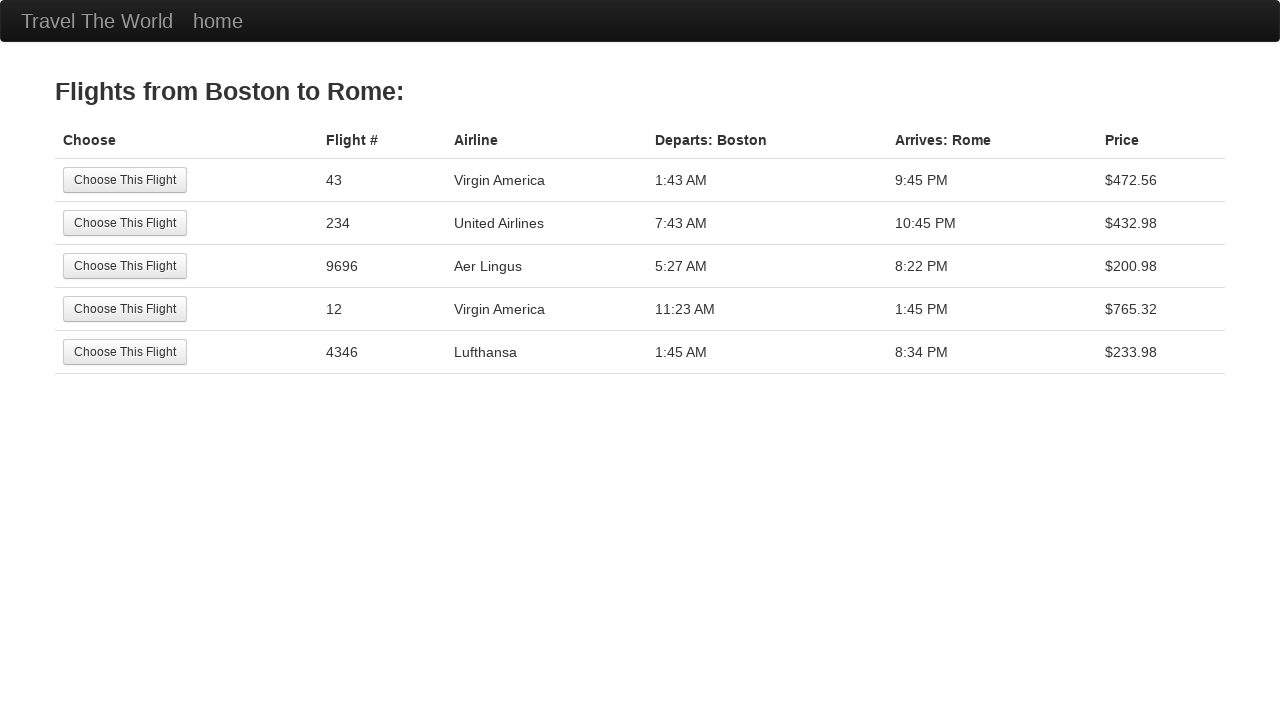

Flight results page loaded
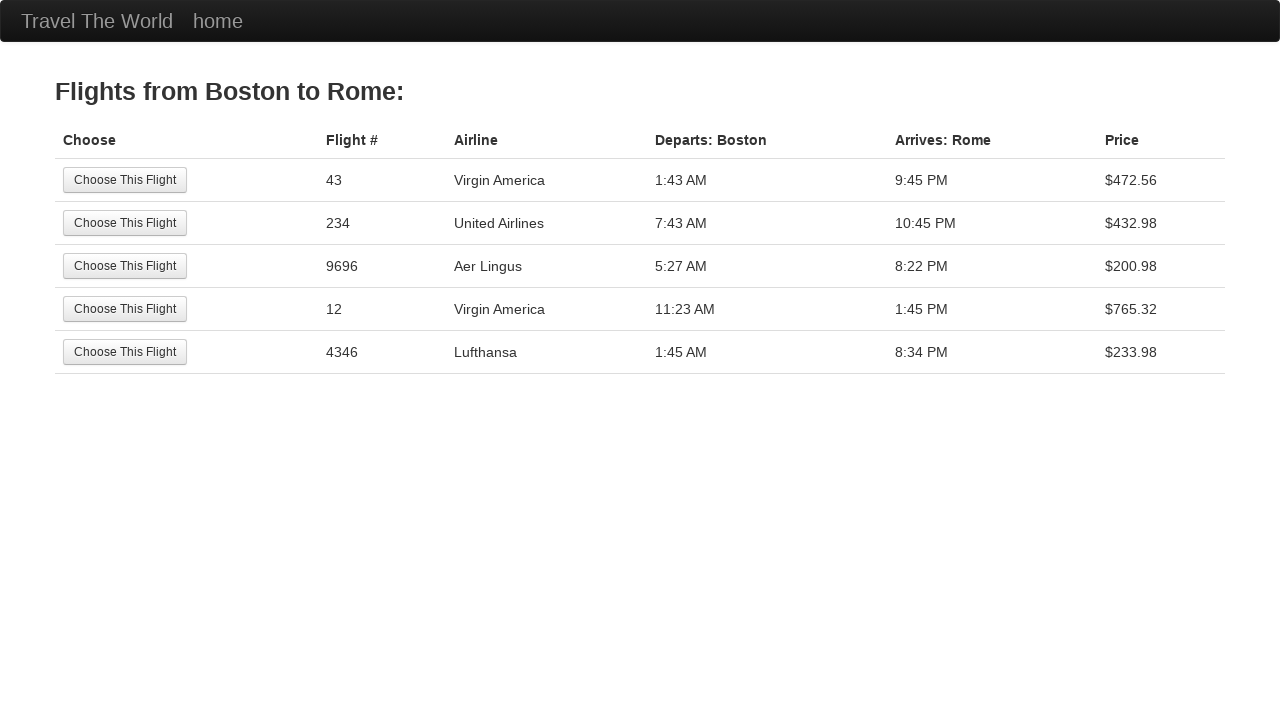

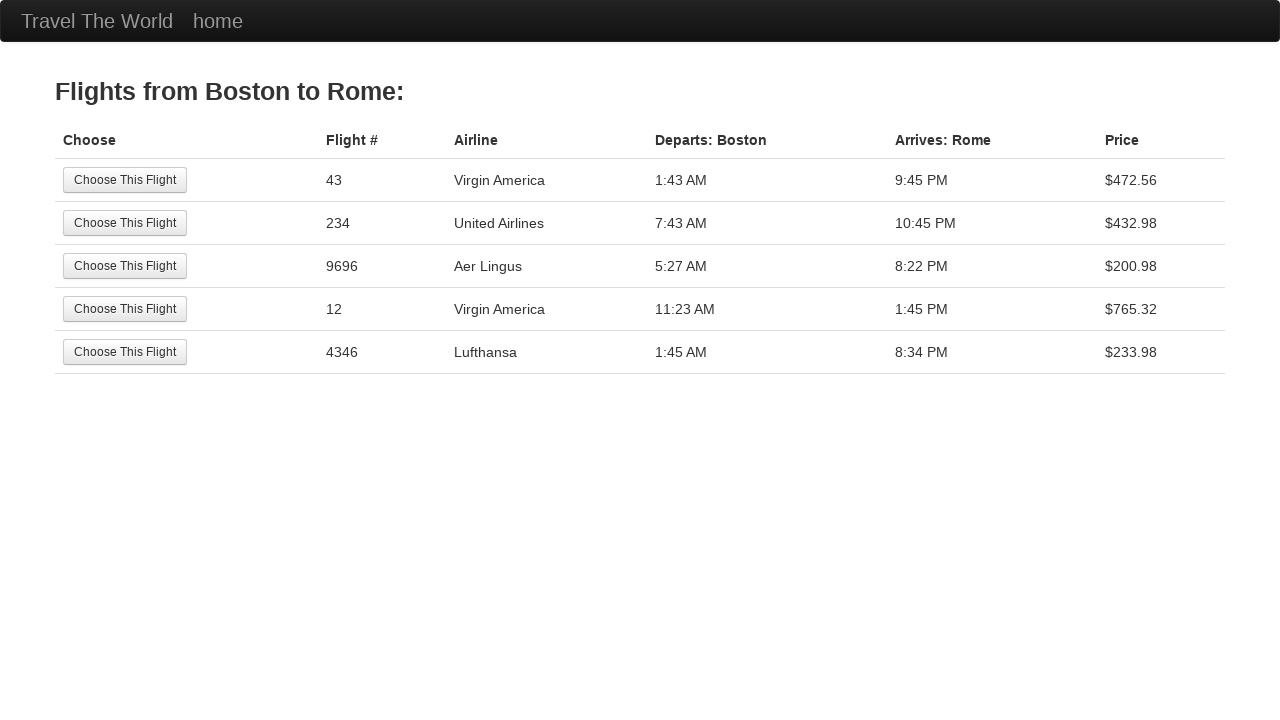